Tests various dropdown/select elements on a practice page by selecting different options from standard select dropdowns, custom dropdowns for country/city, and other select components

Starting URL: https://www.leafground.com/select.xhtml

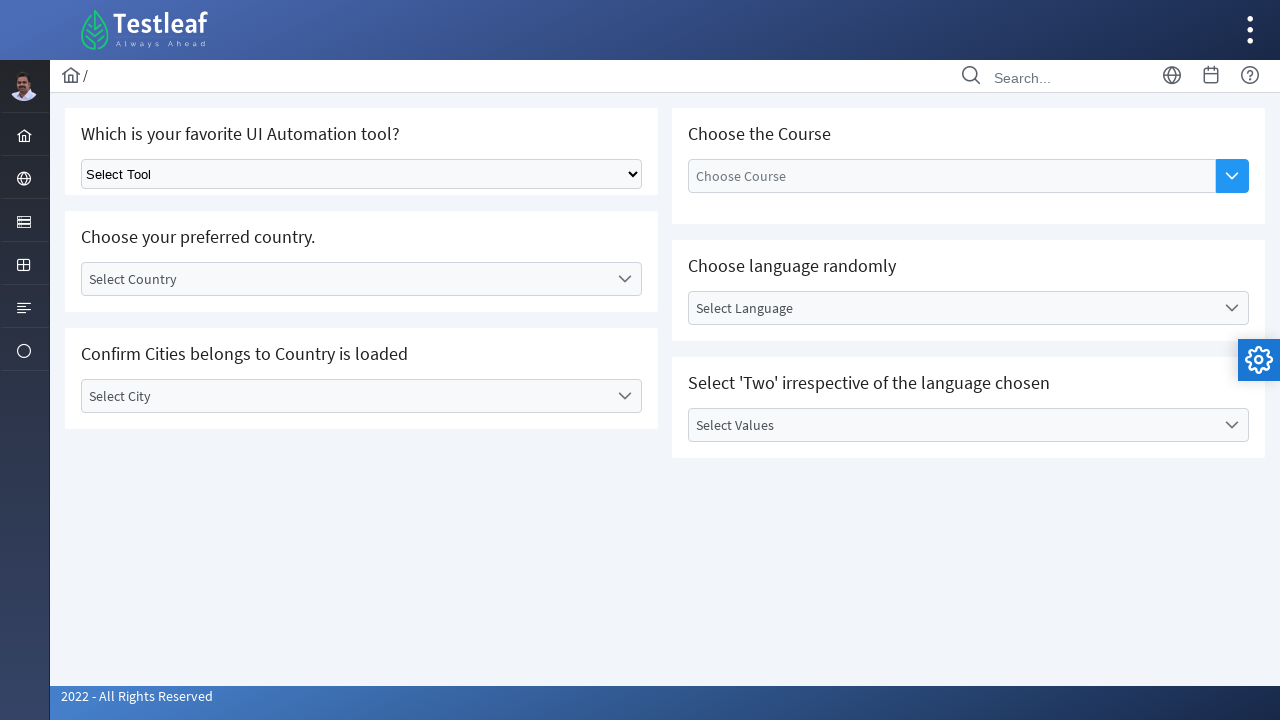

Selected 'Selenium' from the first dropdown on select.ui-selectonemenu
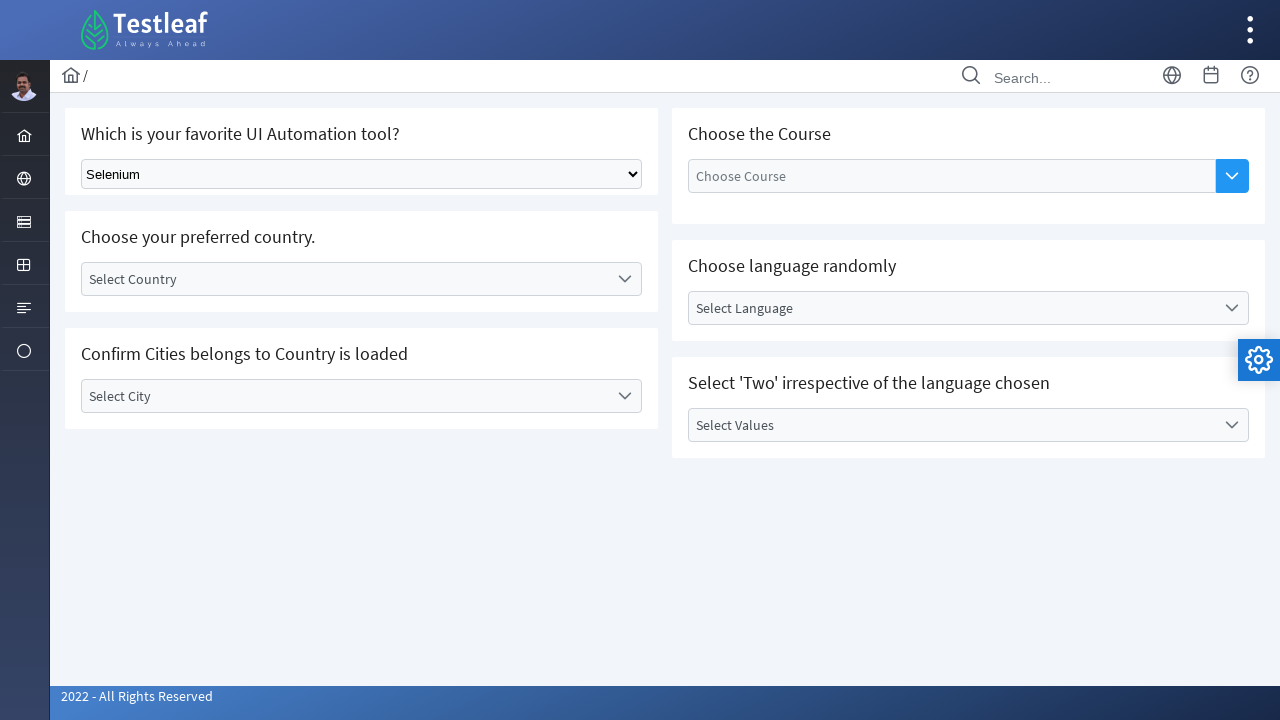

Clicked on country dropdown to open it at (345, 279) on label#j_idt87\:country_label
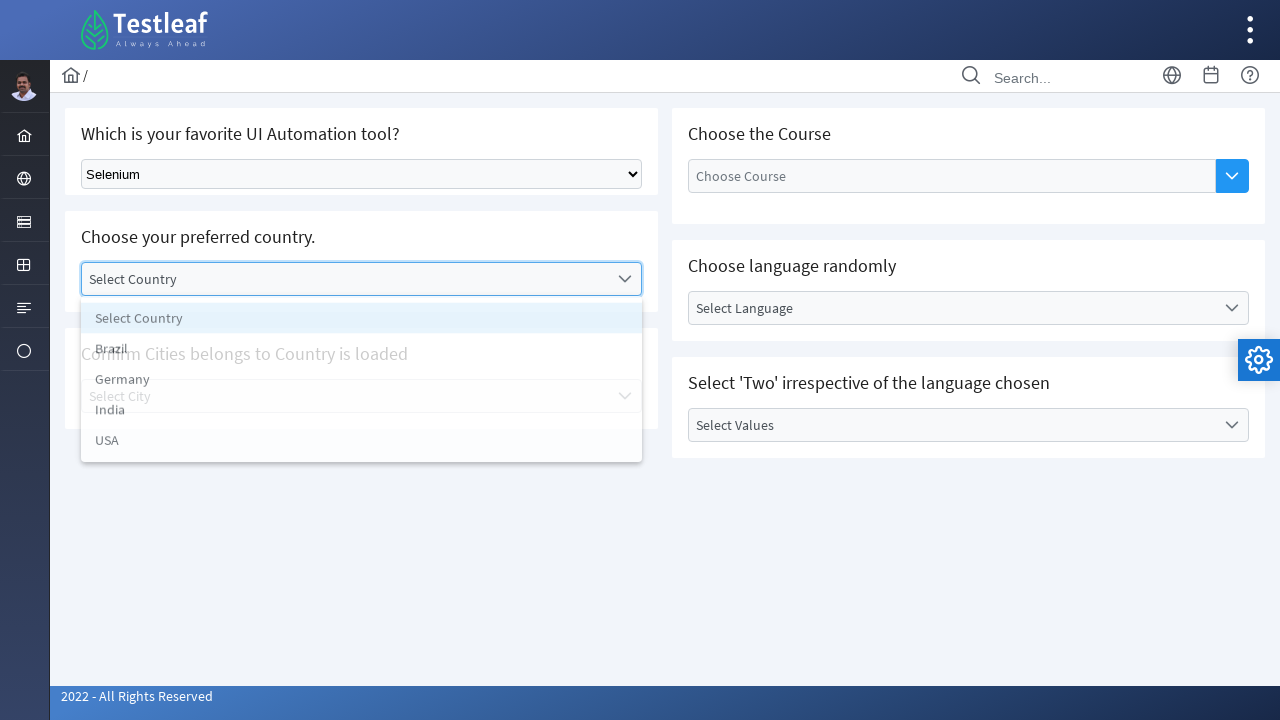

Selected 'India' from country dropdown at (362, 415) on li:text('India')
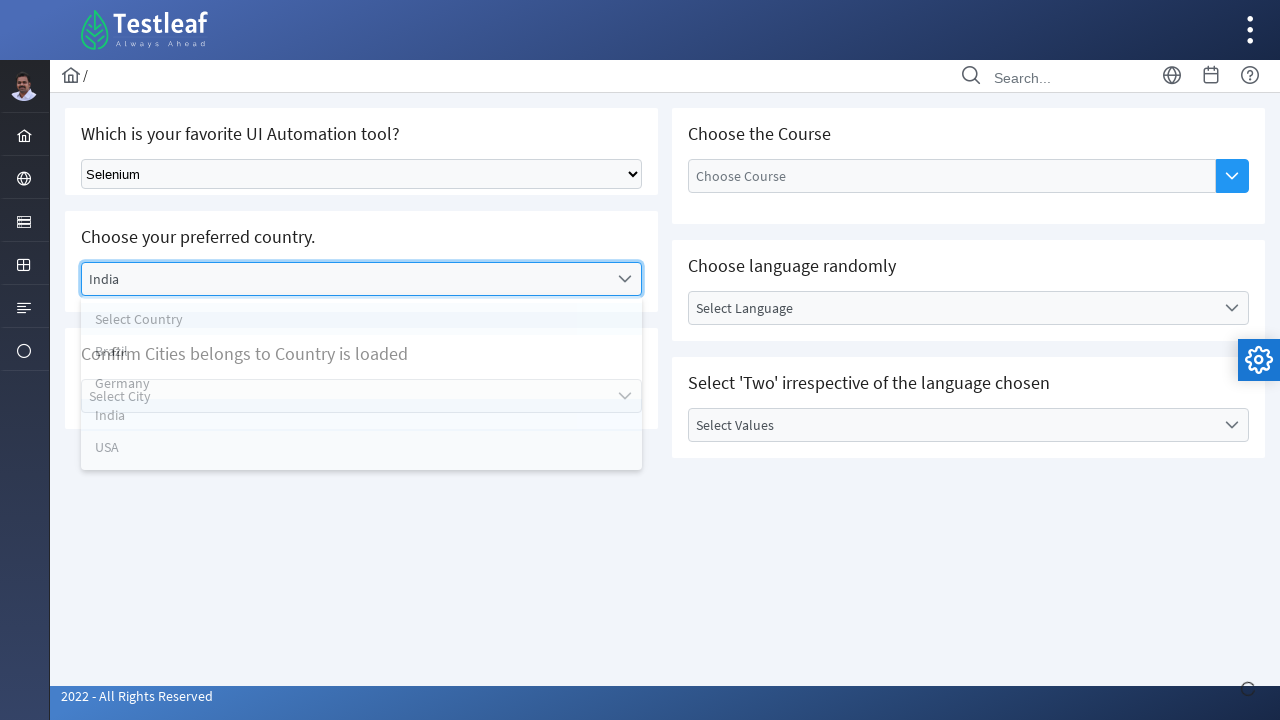

Clicked on city dropdown to open it at (345, 396) on label#j_idt87\:city_label
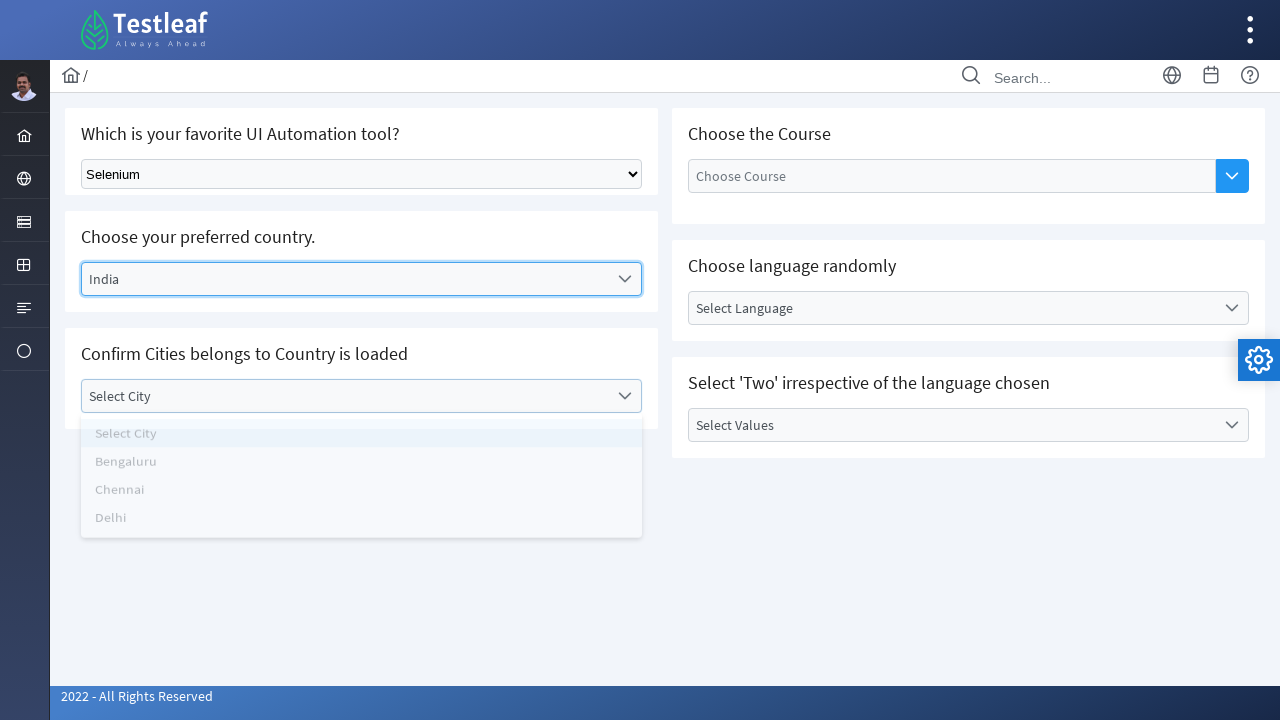

Selected 'Chennai' from city dropdown at (362, 500) on li:text('Chennai')
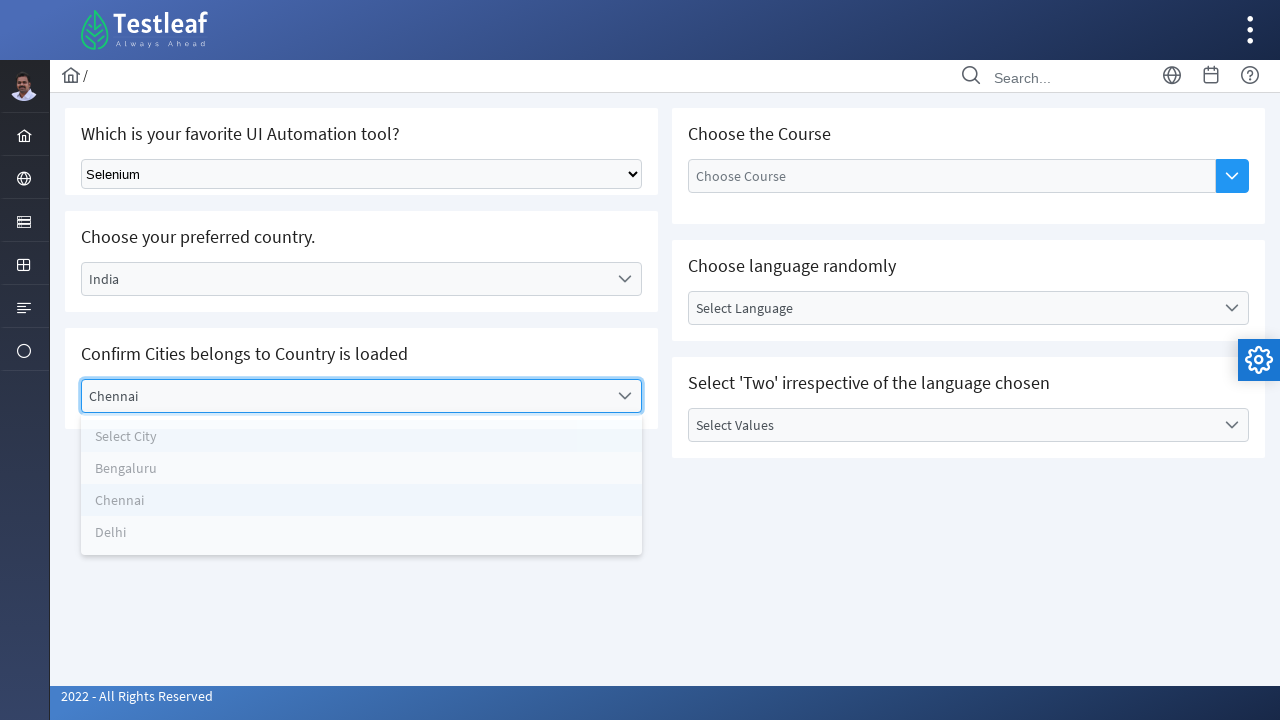

Clicked on 'Show Options' button to open options dropdown at (1232, 176) on button[aria-label='Show Options']
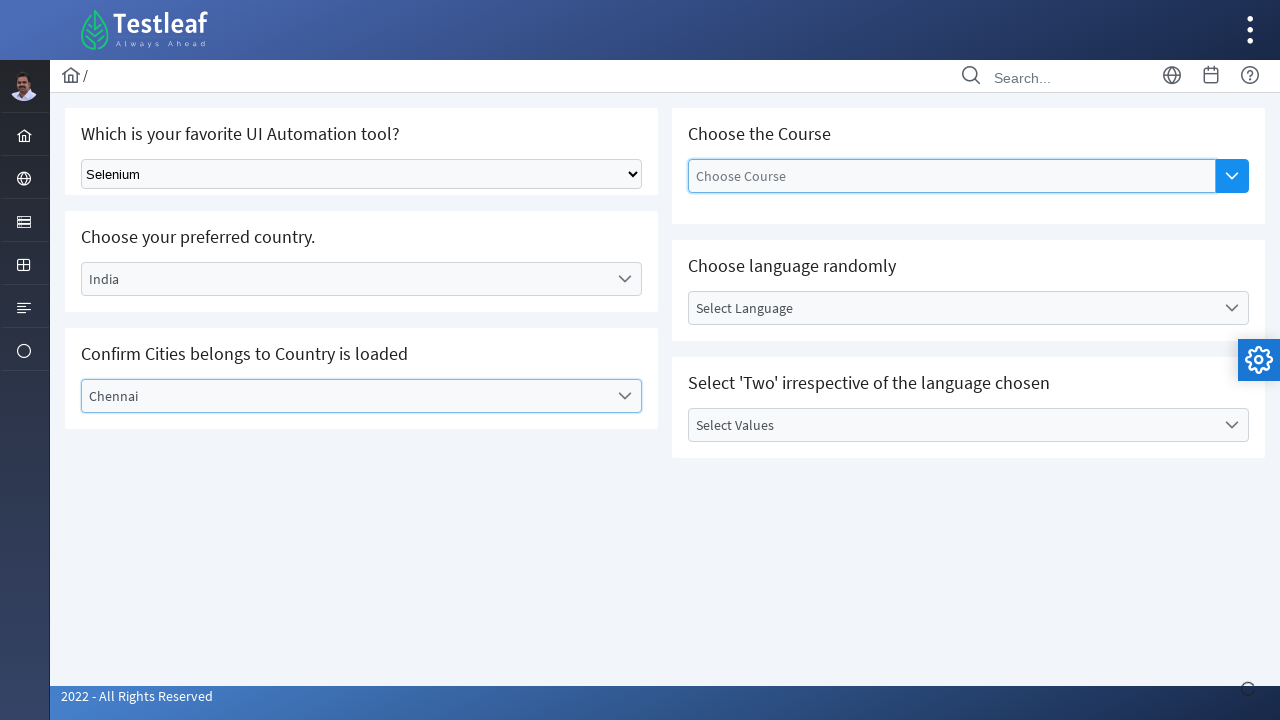

Selected 'Selenium WebDriver' from options dropdown at (952, 295) on li:text('Selenium WebDriver')
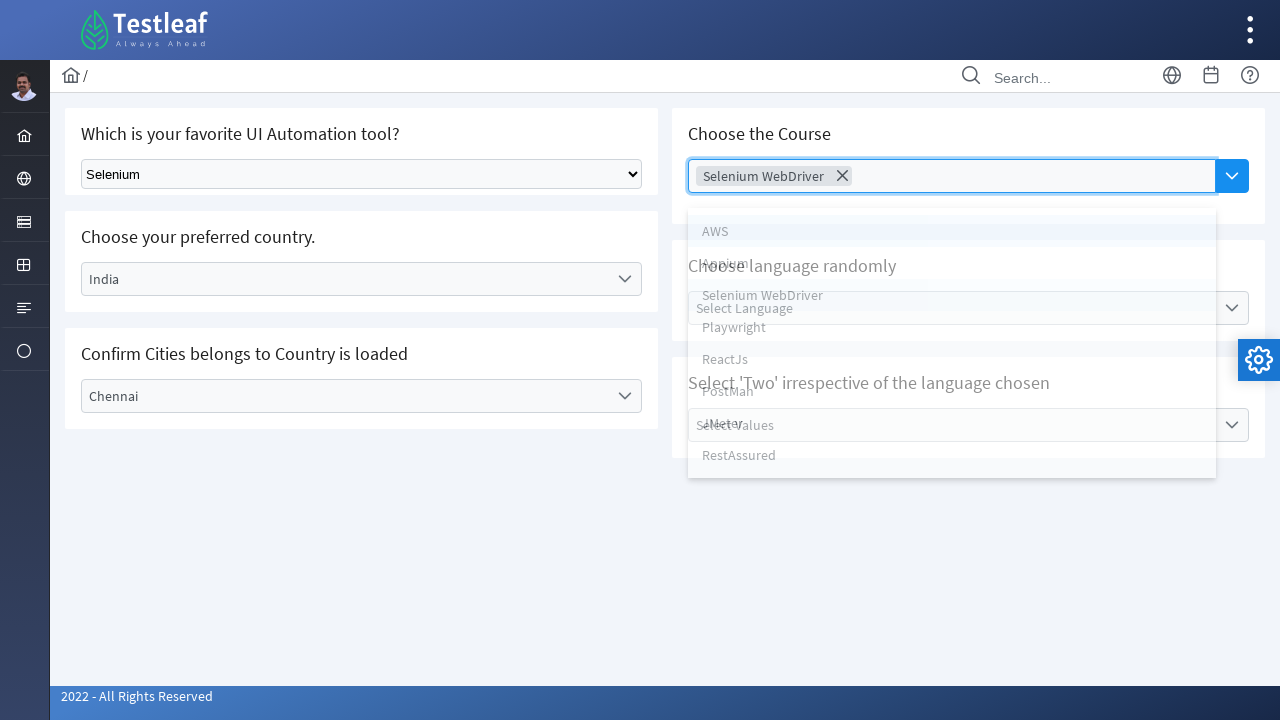

Clicked on language dropdown to open it at (952, 308) on label#j_idt87\:lang_label
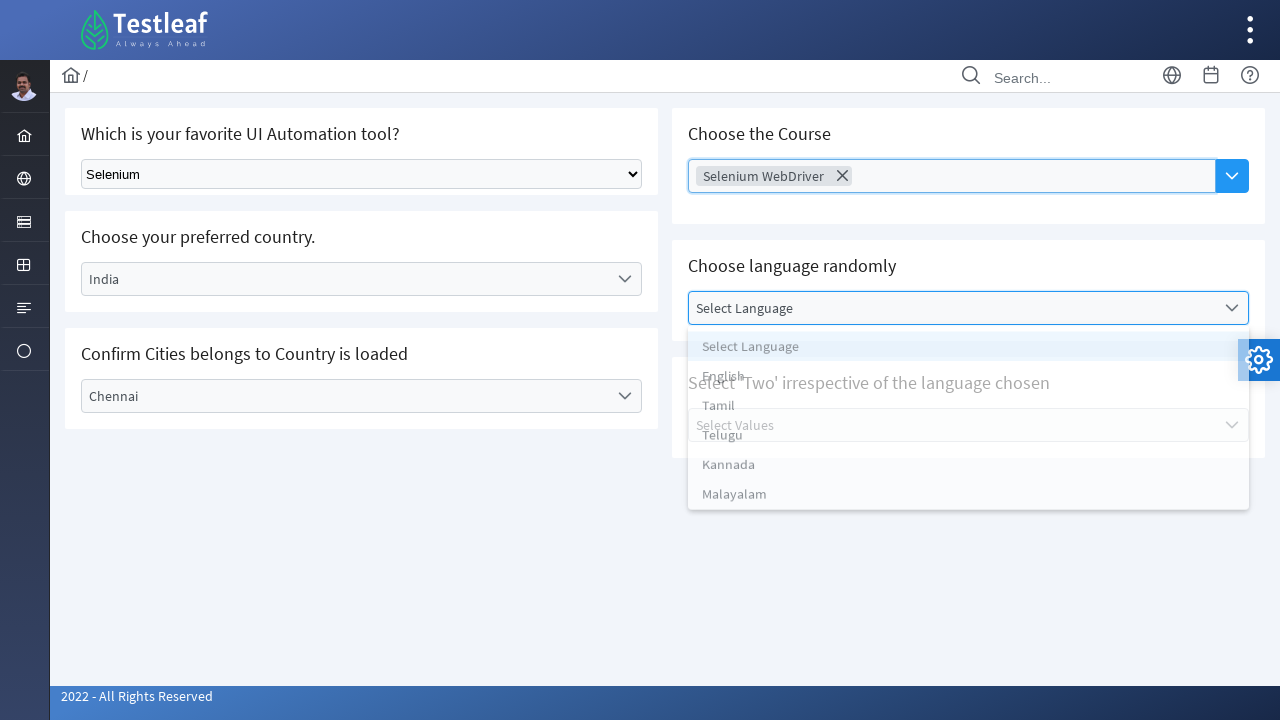

Selected 'Tamil' from language dropdown at (968, 412) on li[data-label='Tamil']
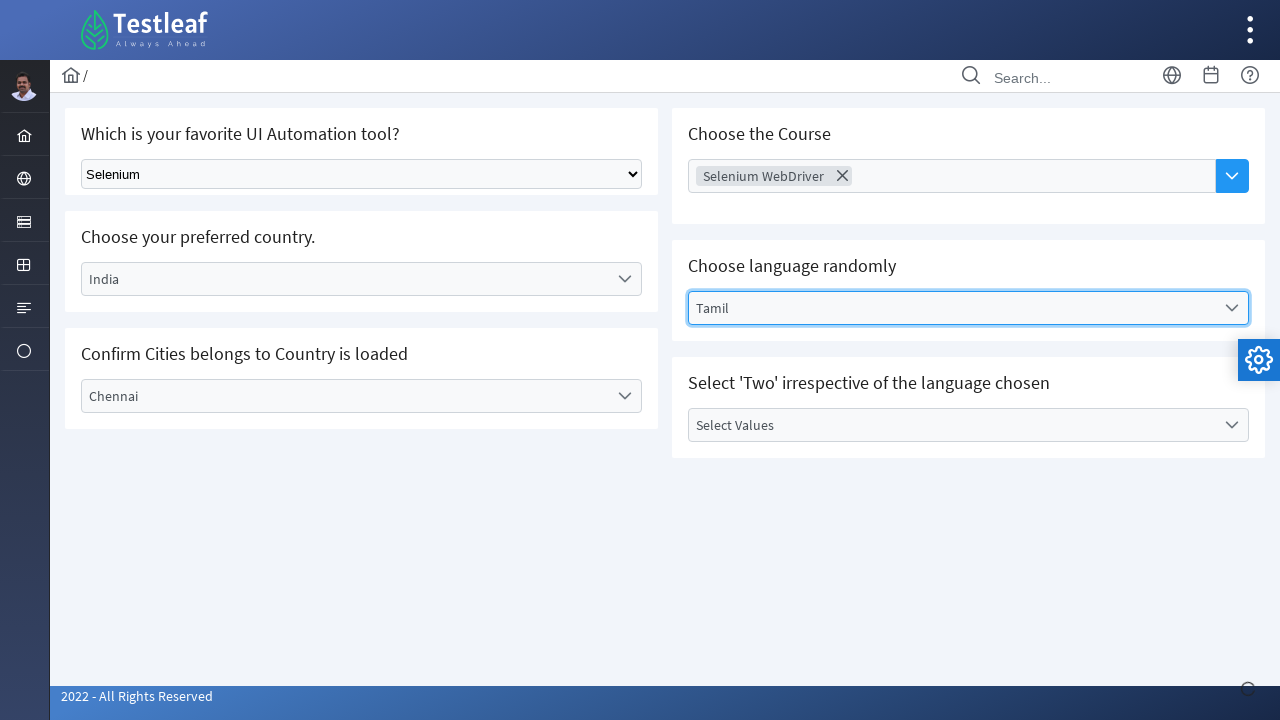

Clicked on 'Select Values' dropdown to open it at (952, 425) on label:text('Select Values')
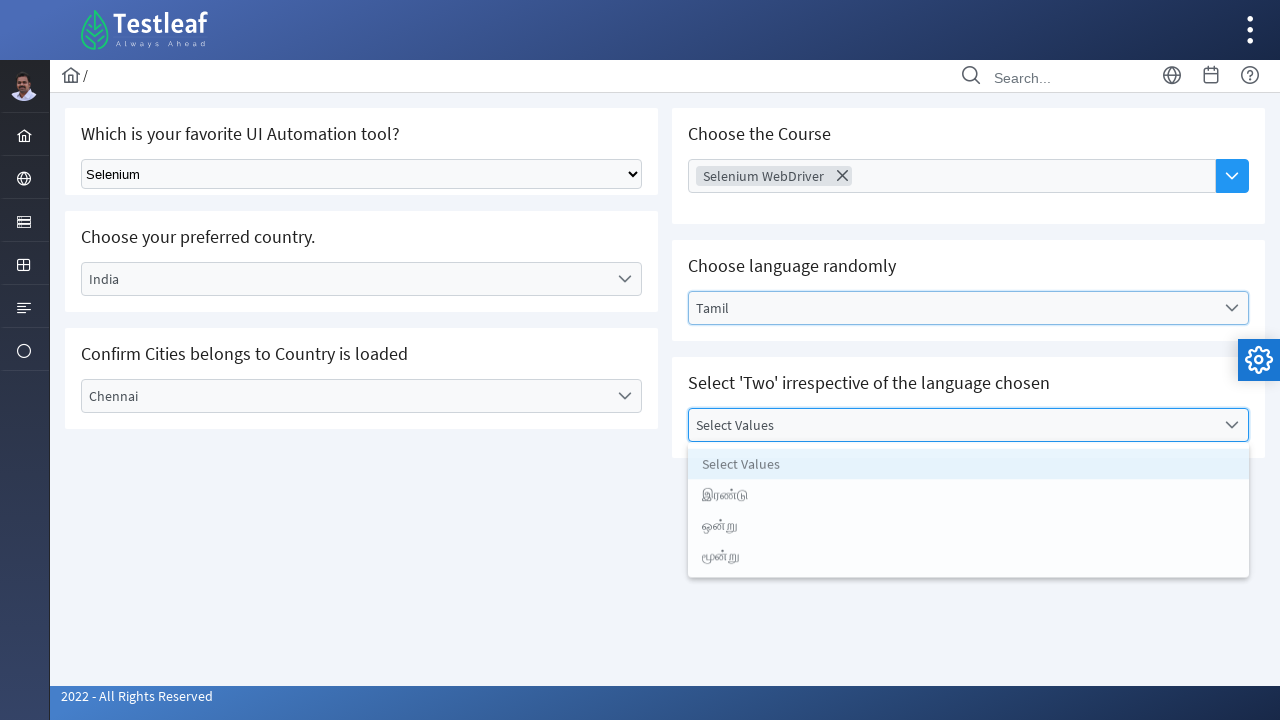

Selected 'இரண்டு' (Tamil option) from Select Values dropdown at (968, 497) on li[data-label='இரண்டு']
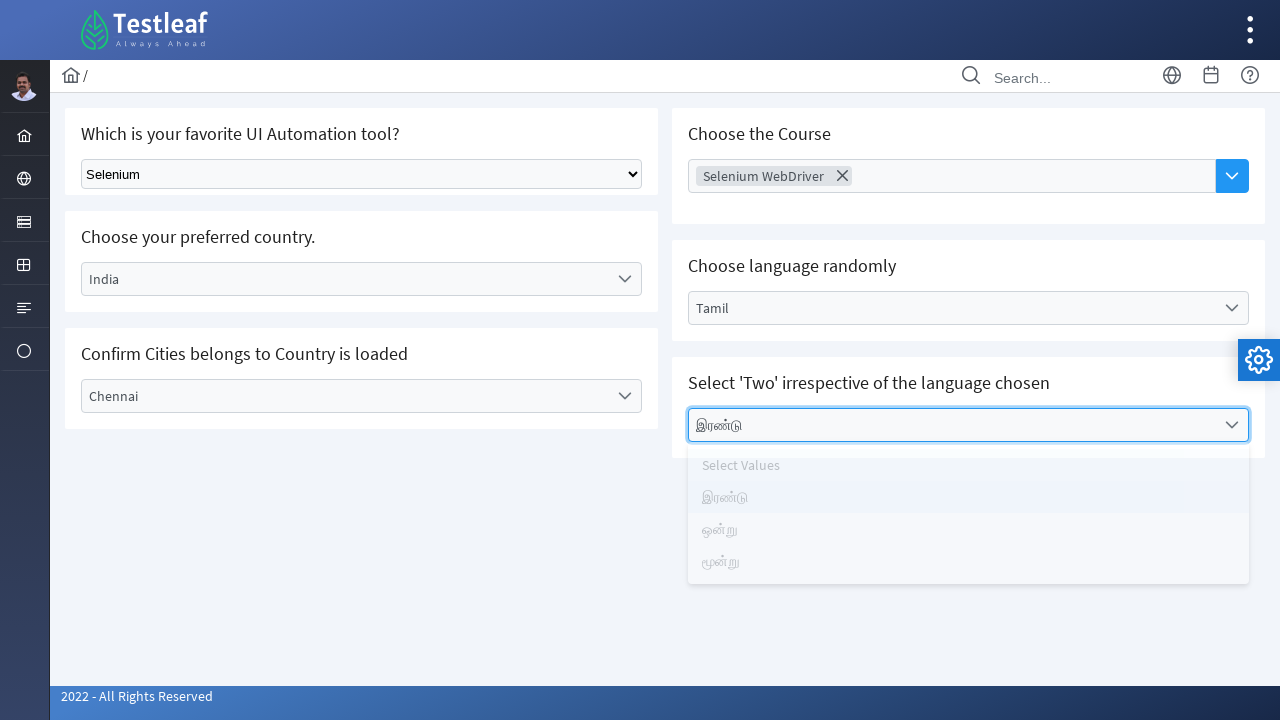

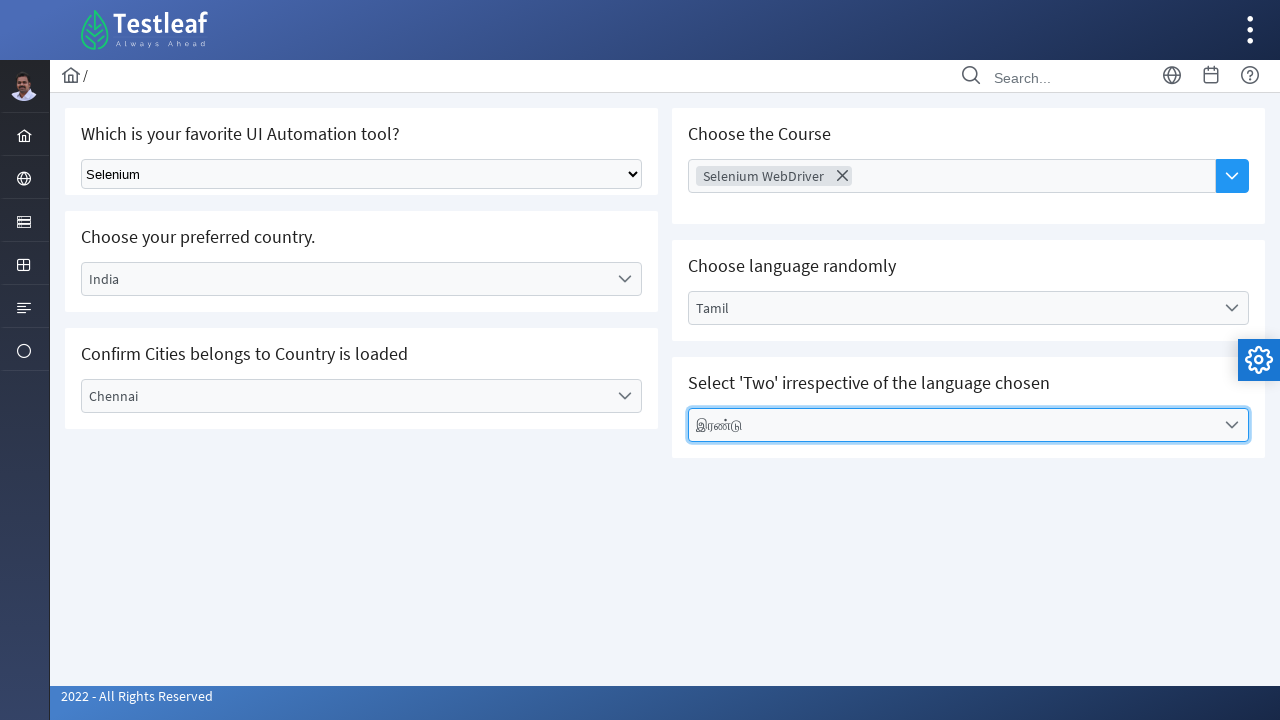